Fills out a complete registration form including name, email, password, phone, gender, birthday, department, job title, and programming language, then submits and verifies success message

Starting URL: https://practice.cydeo.com/registration_form

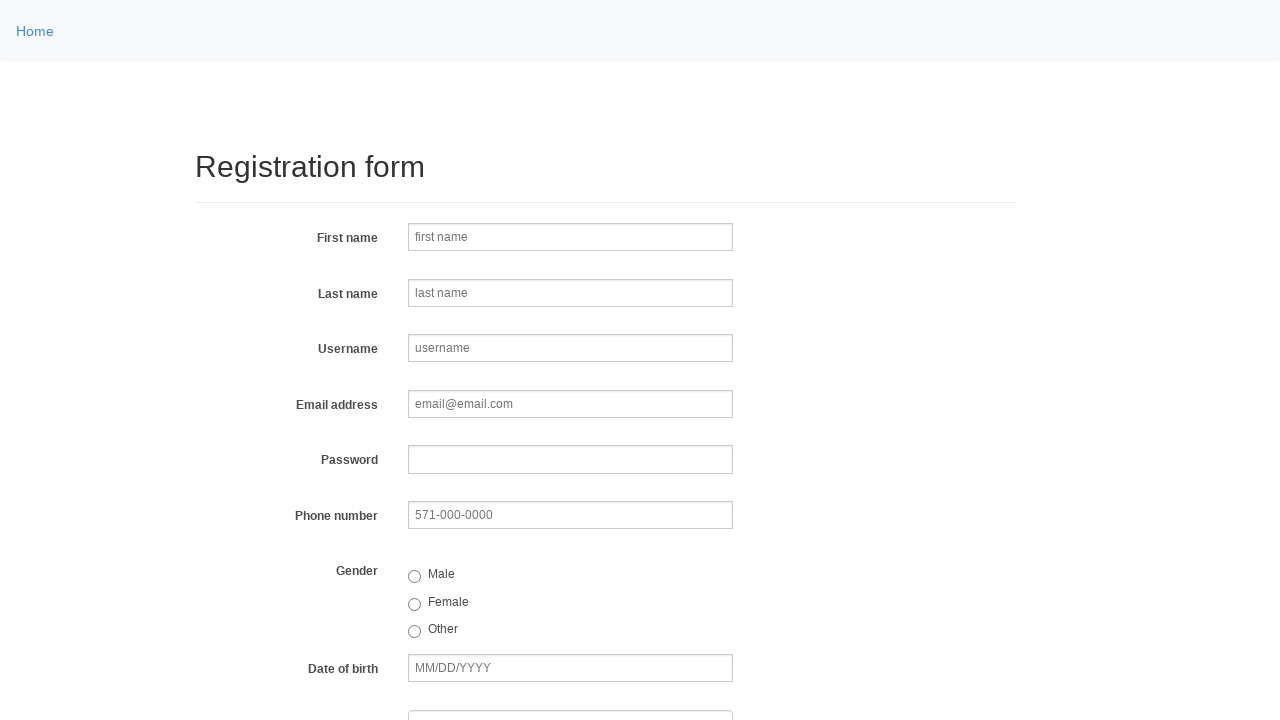

Filled first name field with 'John' on input[name='firstname']
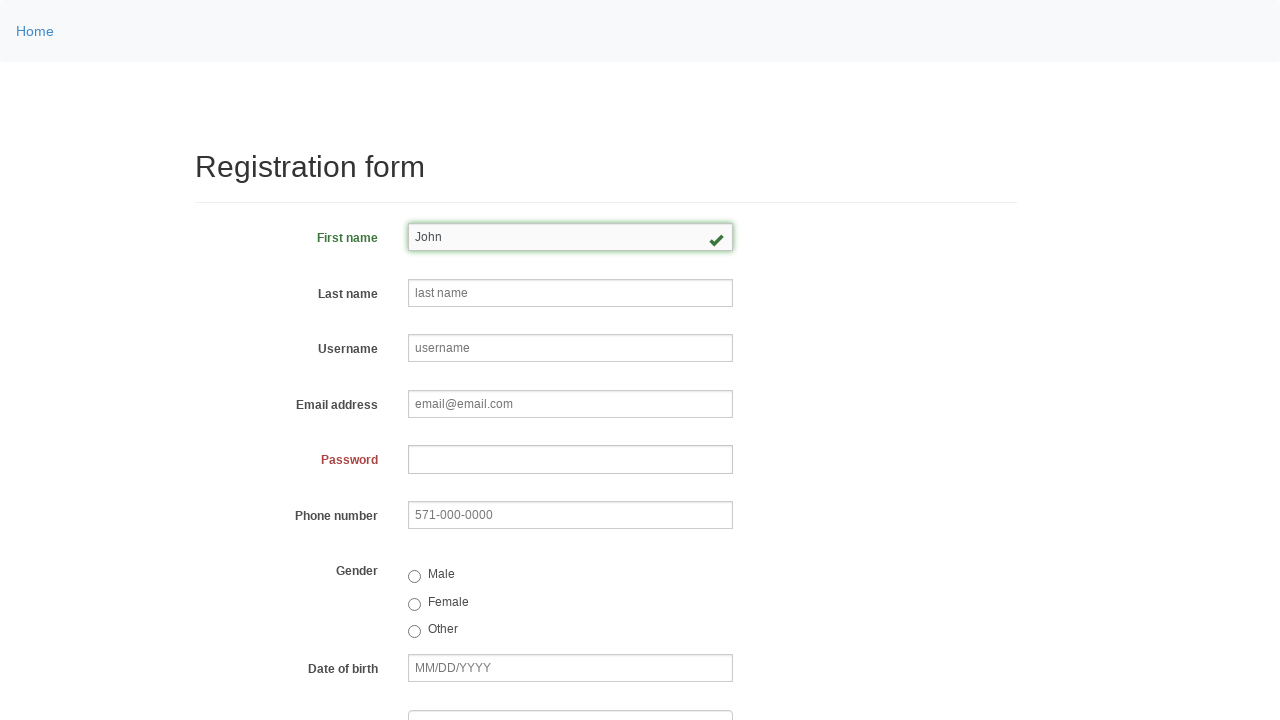

Filled last name field with 'Smith' on input[placeholder='last name']
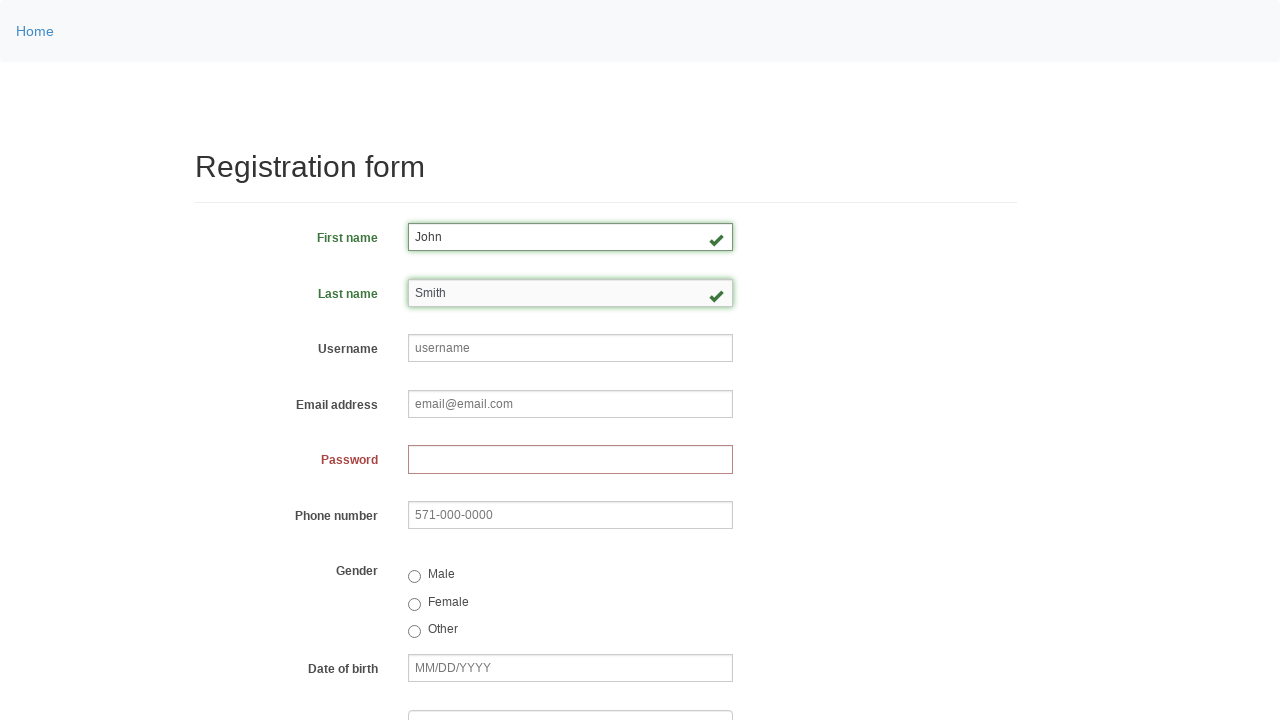

Filled username field with 'johnsmith123' on input[name='username']
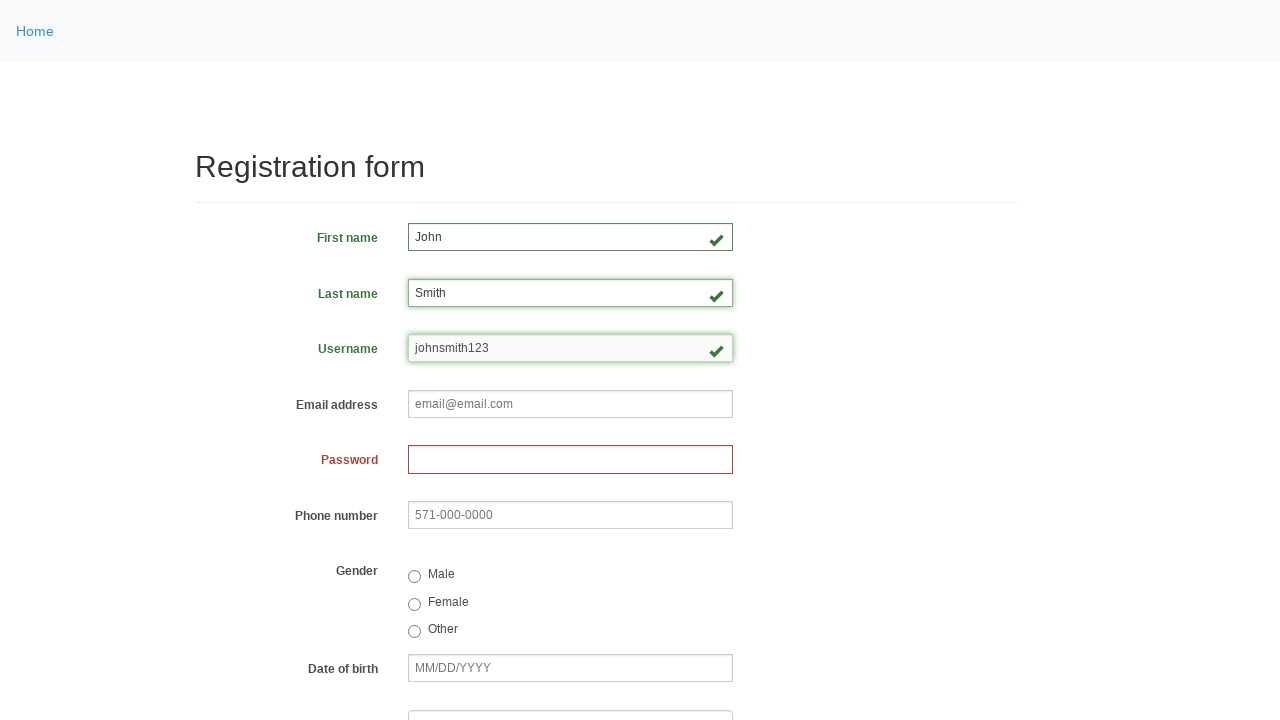

Filled email field with 'john.smith@email.com' on input[name='email']
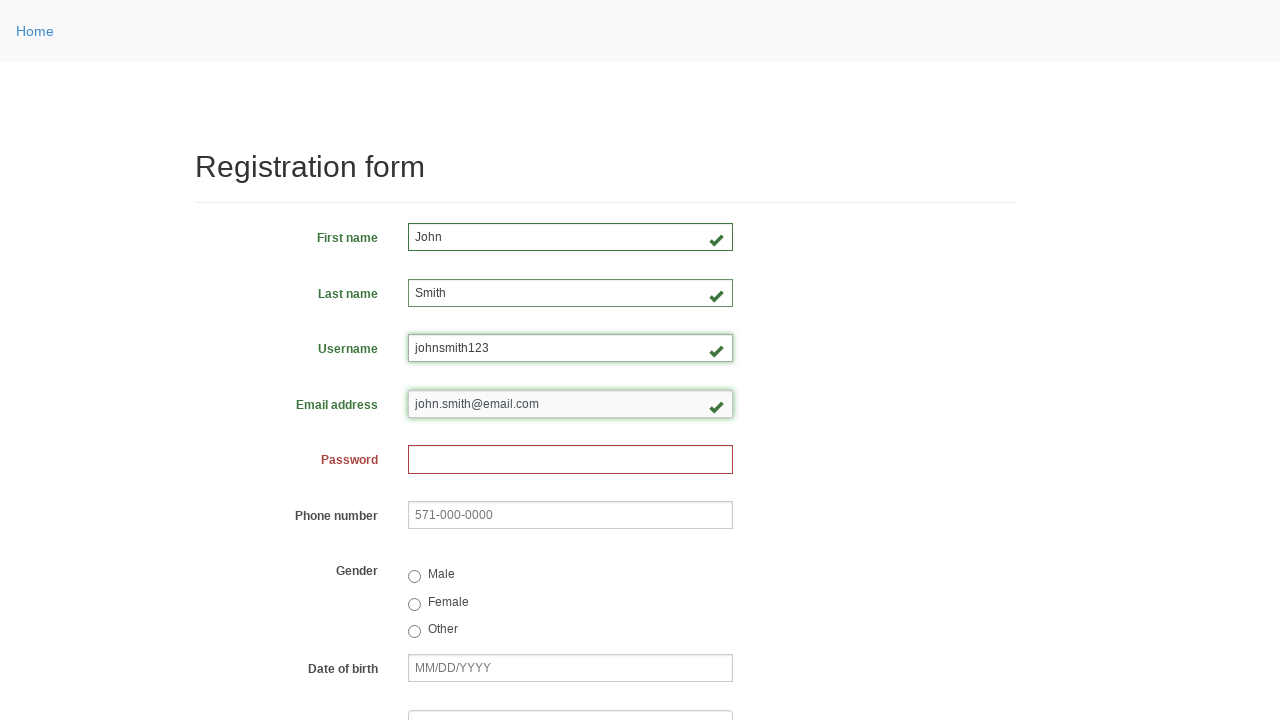

Filled password field with 'John1234' on input[name='password']
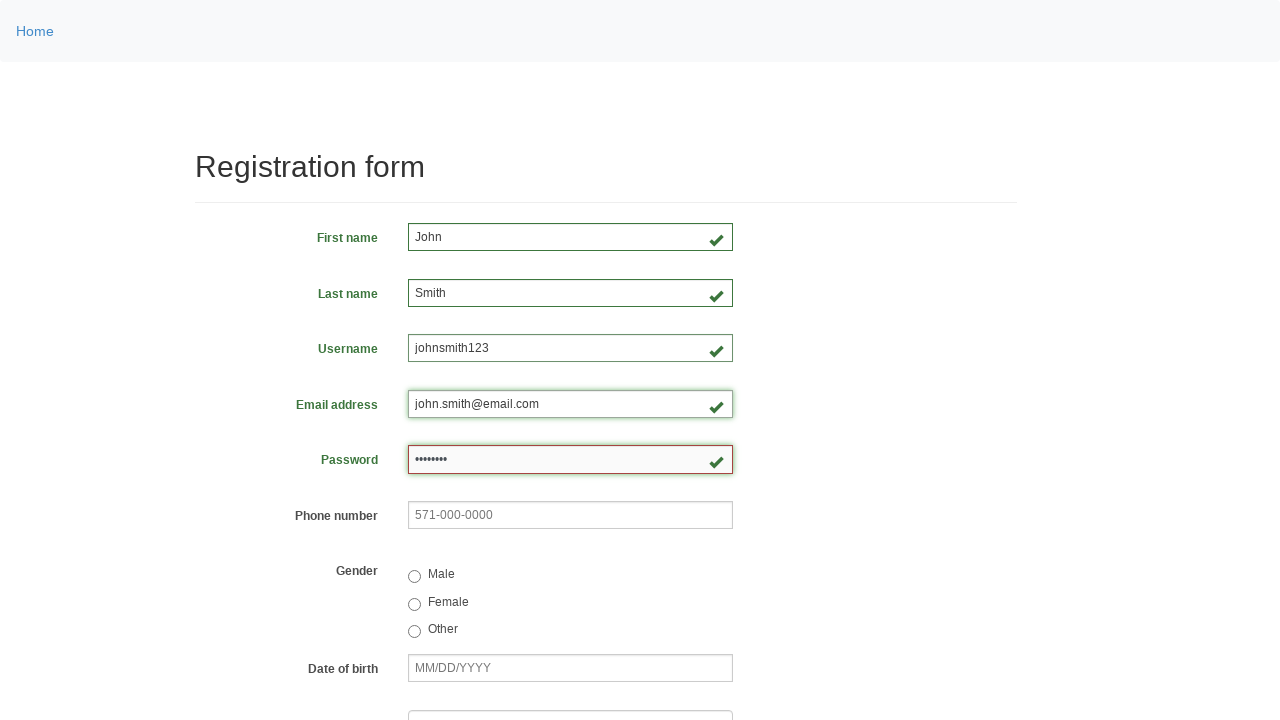

Filled phone number field with '123-456-7890' on input[name='phone']
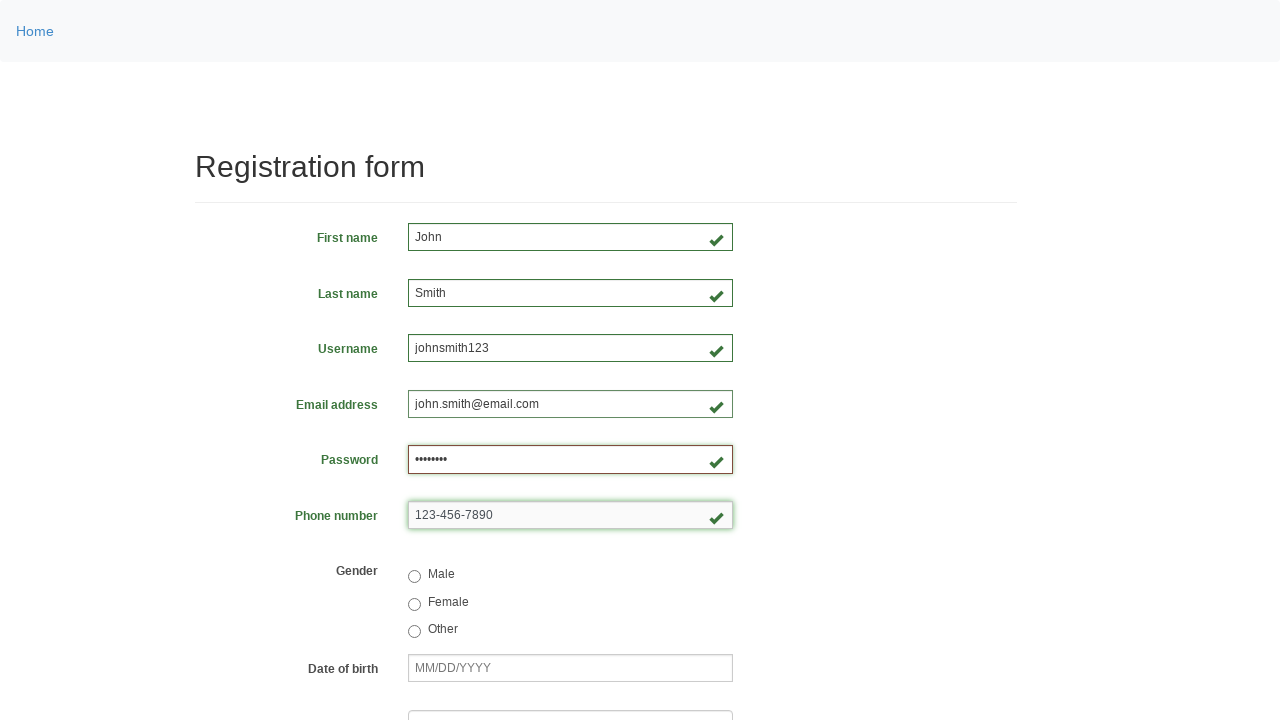

Selected Male gender option at (414, 577) on input[value='male']
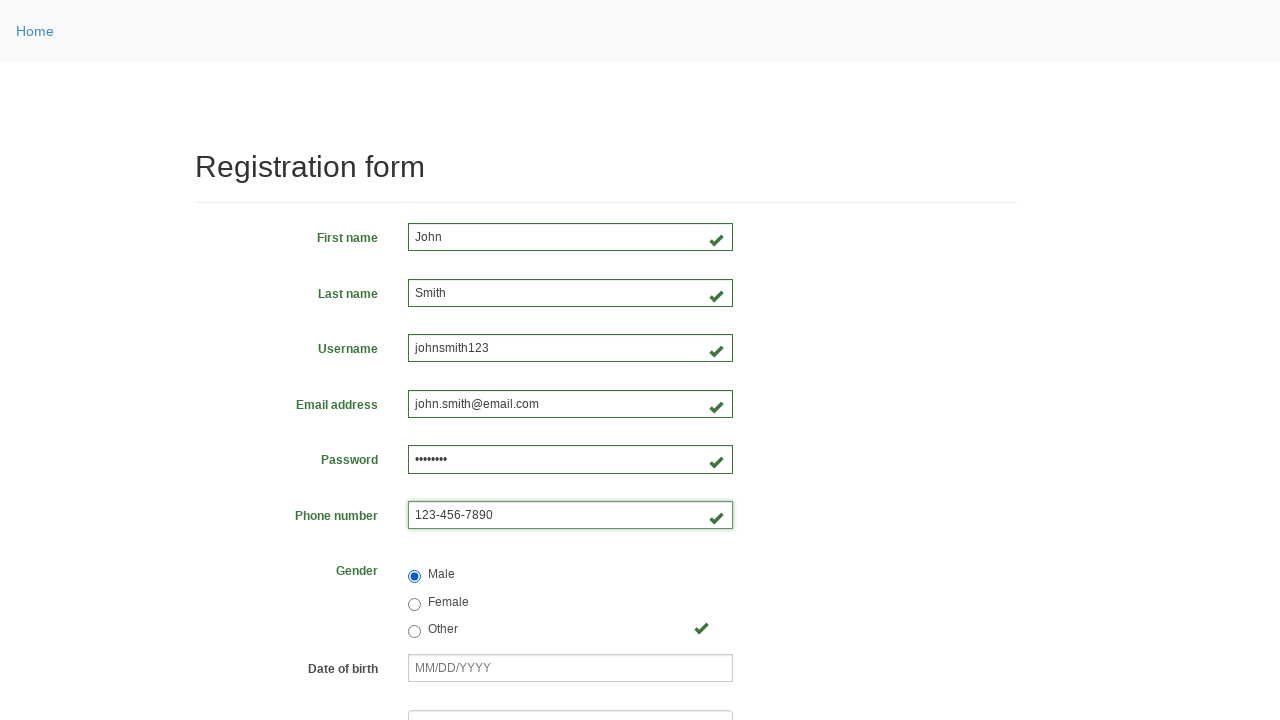

Clicked gender radio button at index 0 at (414, 577) on input[name='gender'] >> nth=0
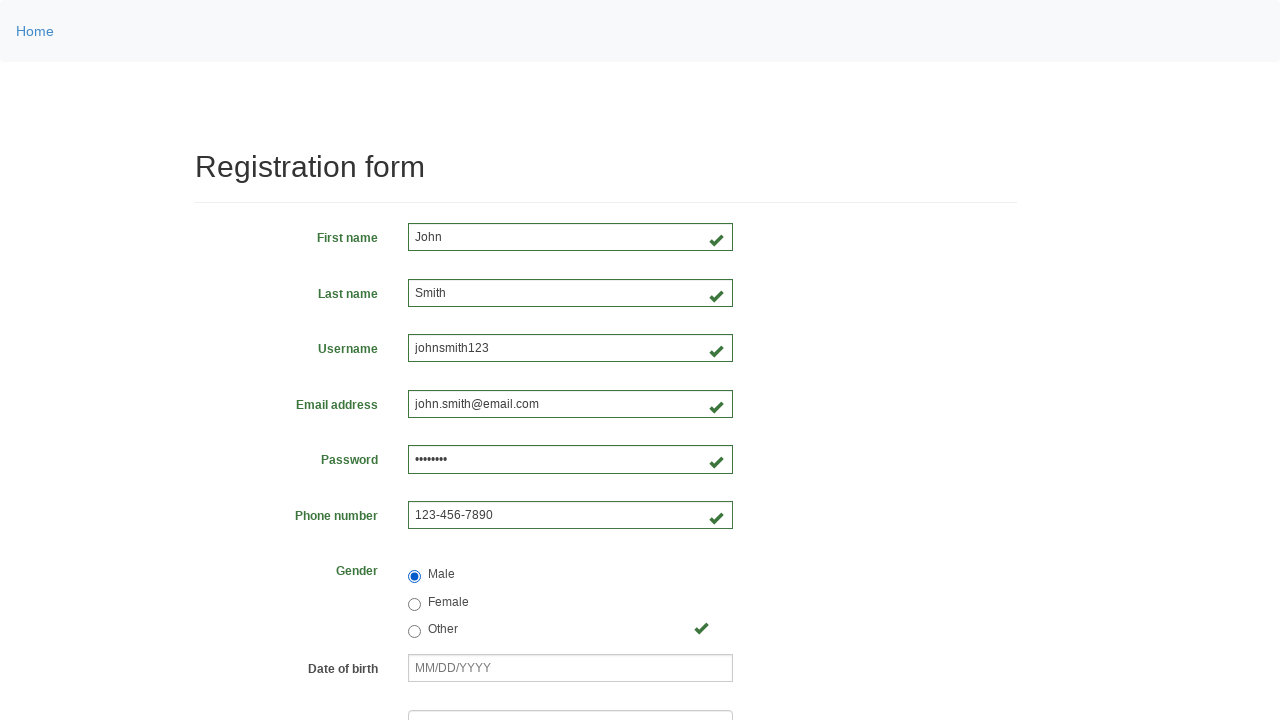

Clicked gender radio button at index 1 at (414, 604) on input[name='gender'] >> nth=1
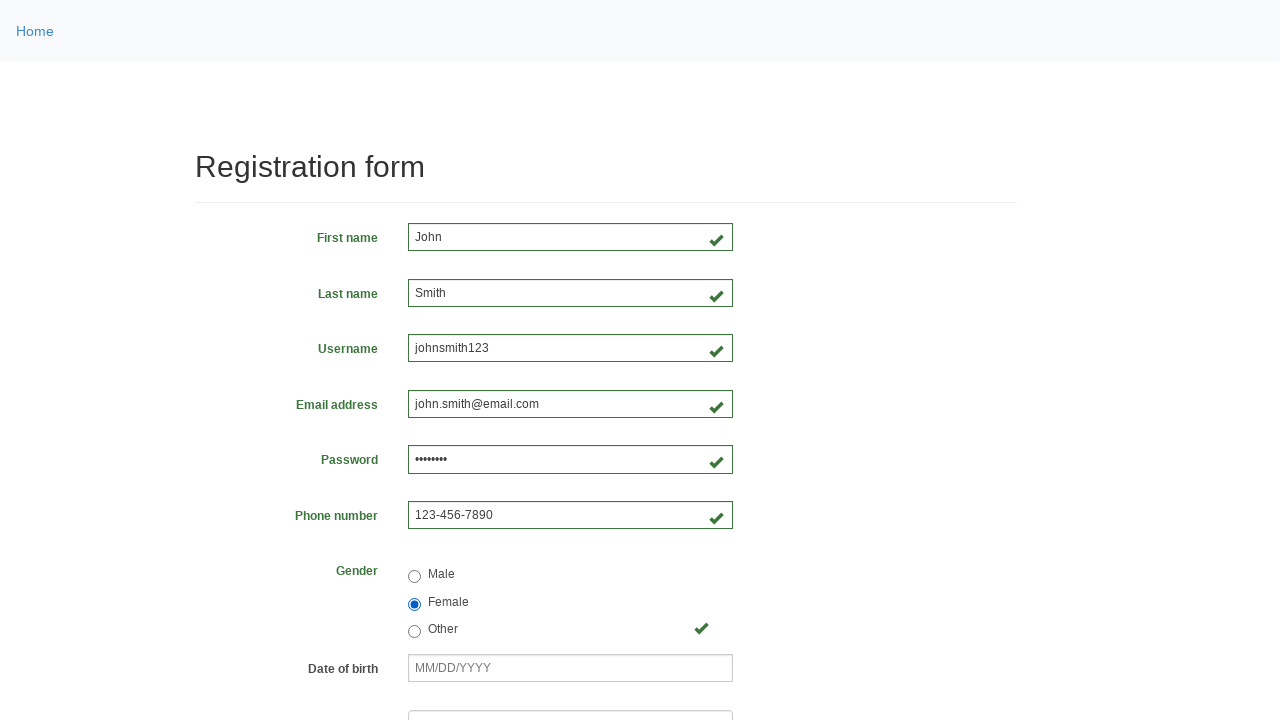

Clicked gender radio button at index 2 at (414, 632) on input[name='gender'] >> nth=2
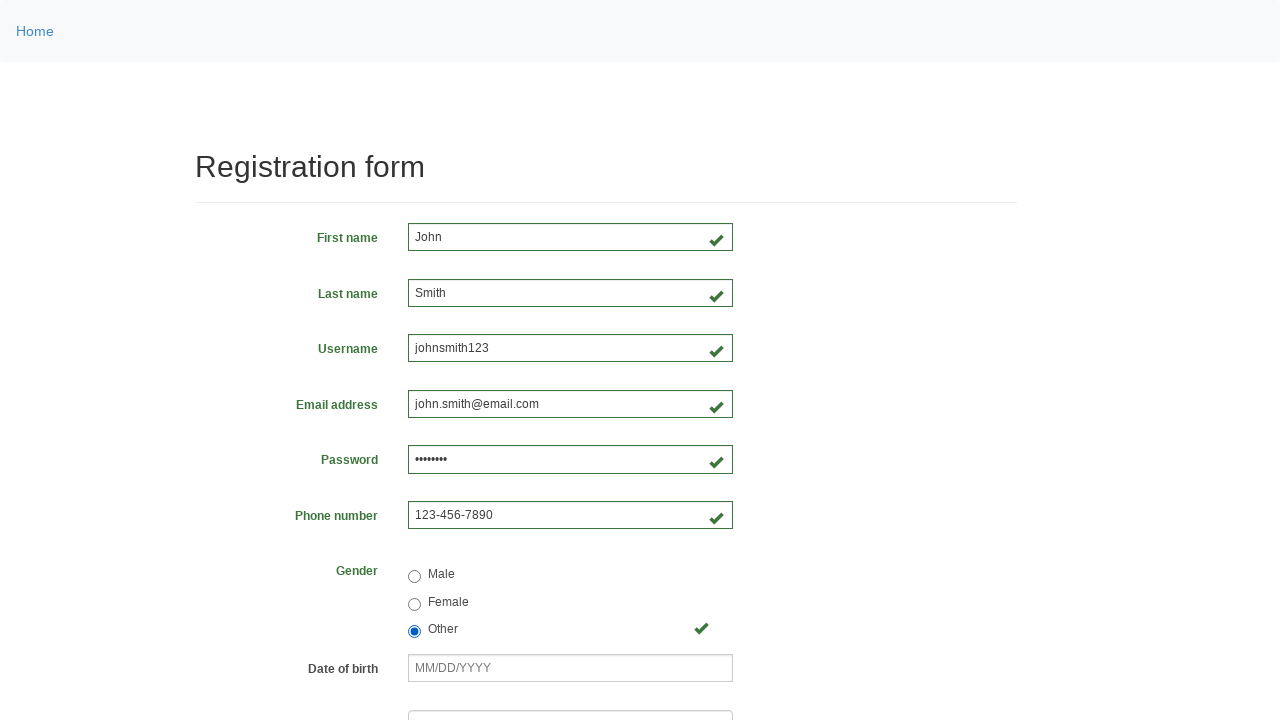

Filled birthday field with '01/28/1990' on input[name='birthday']
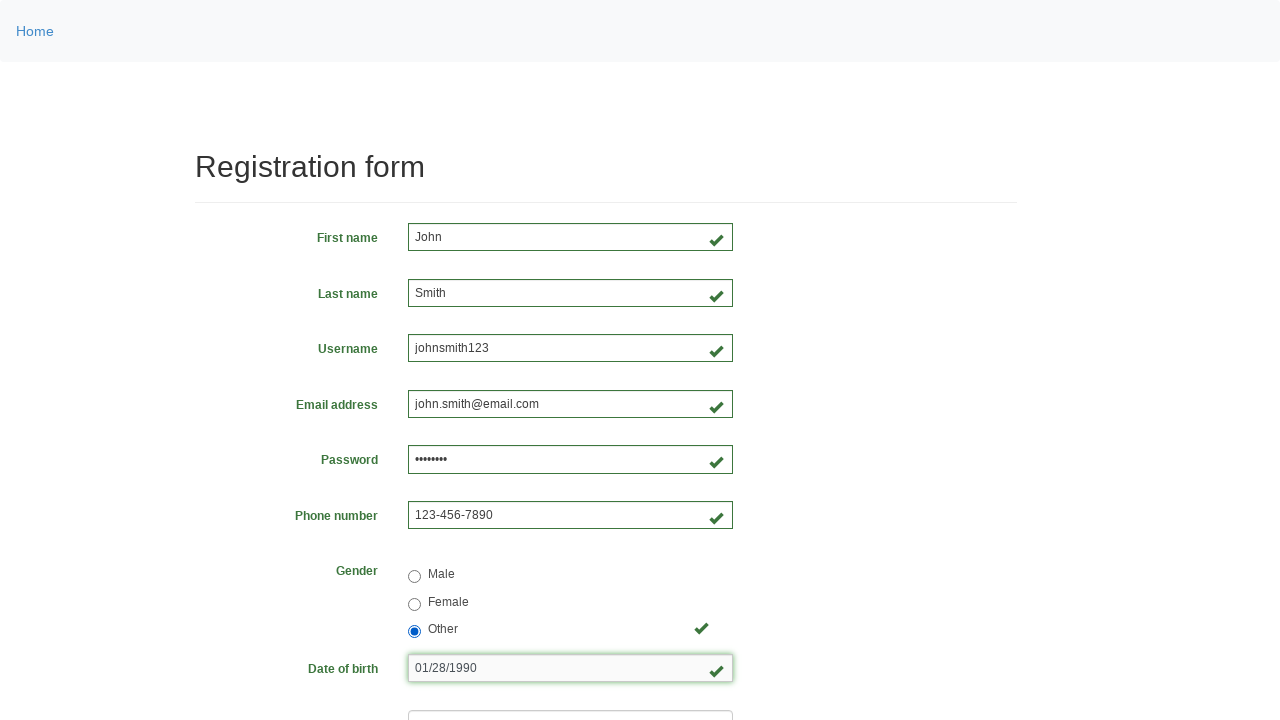

Selected 'Department of Engineering' from department dropdown on select[name='department']
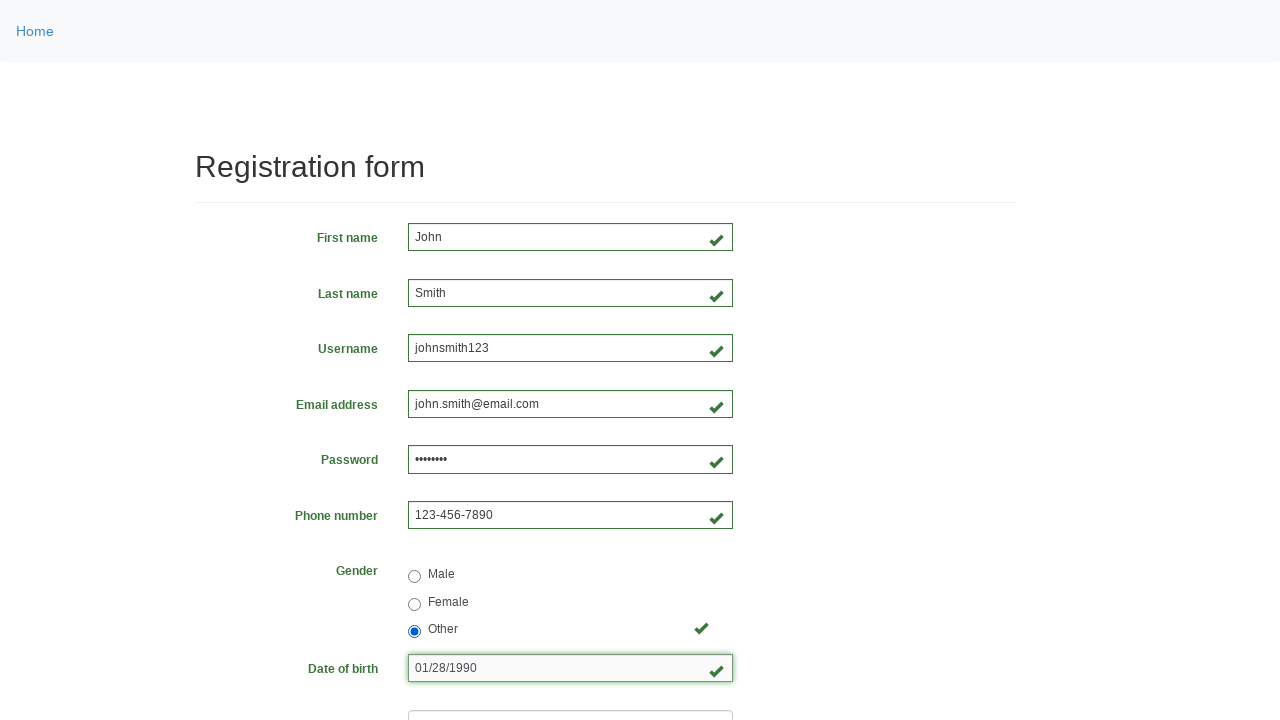

Selected 'SDET' from job title dropdown on select[name='job_title']
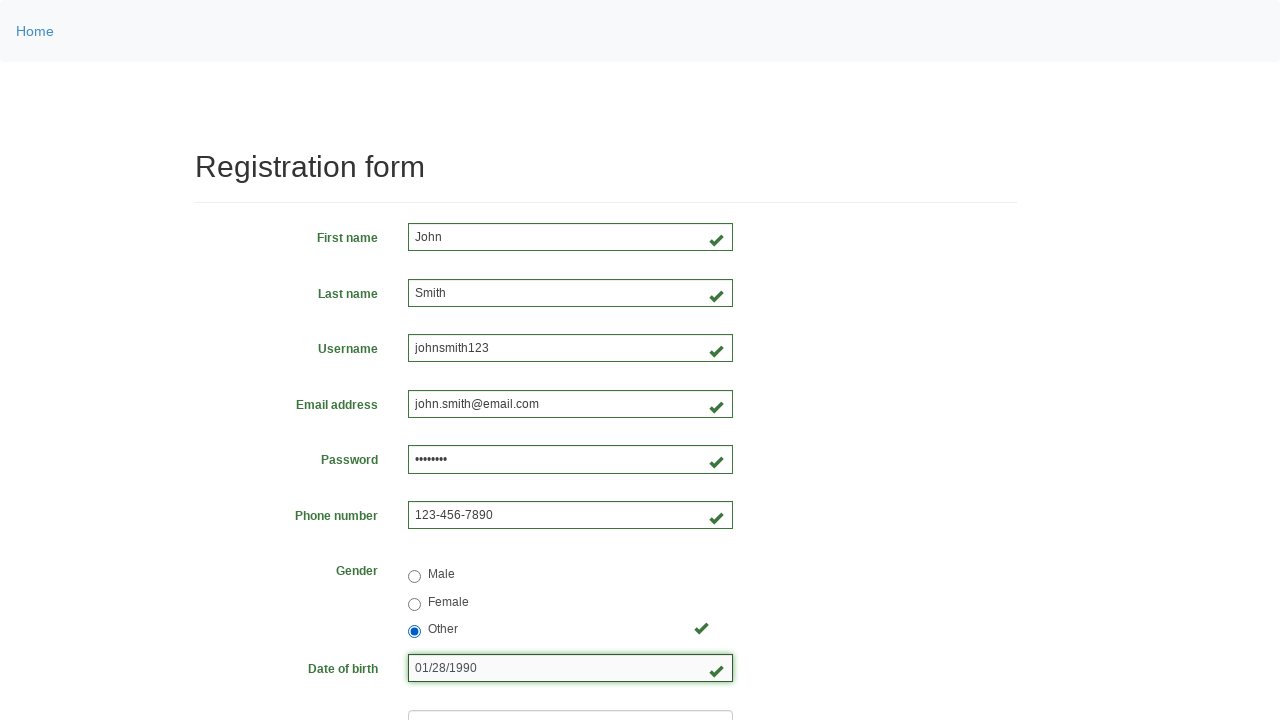

Selected Java programming language checkbox at (465, 468) on #inlineCheckbox2
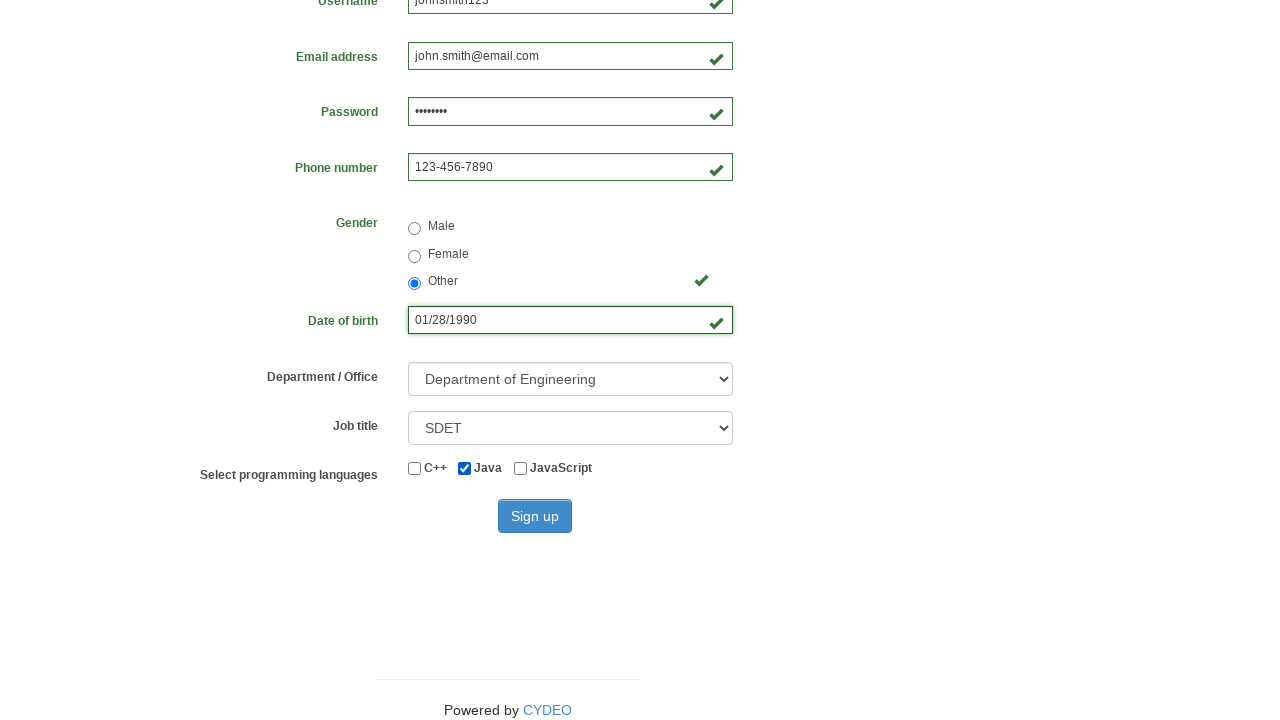

Clicked Sign up button to submit registration form at (535, 516) on #wooden_spoon
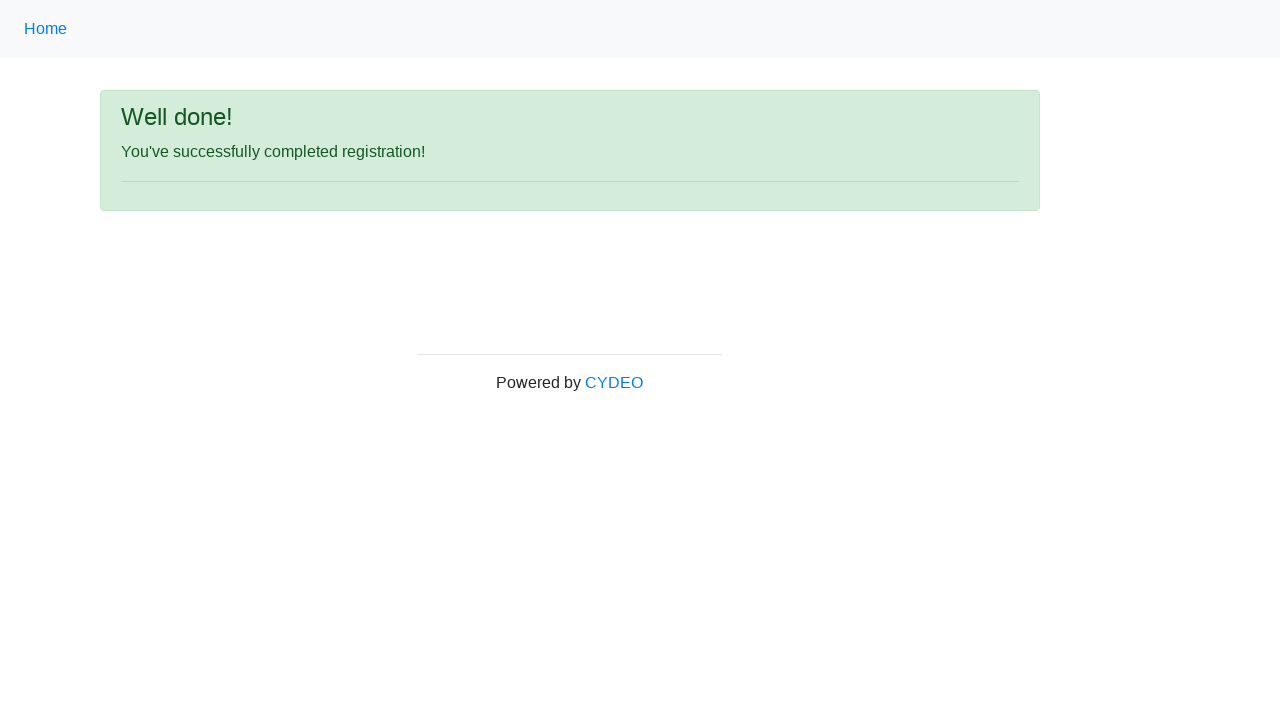

Success message appeared
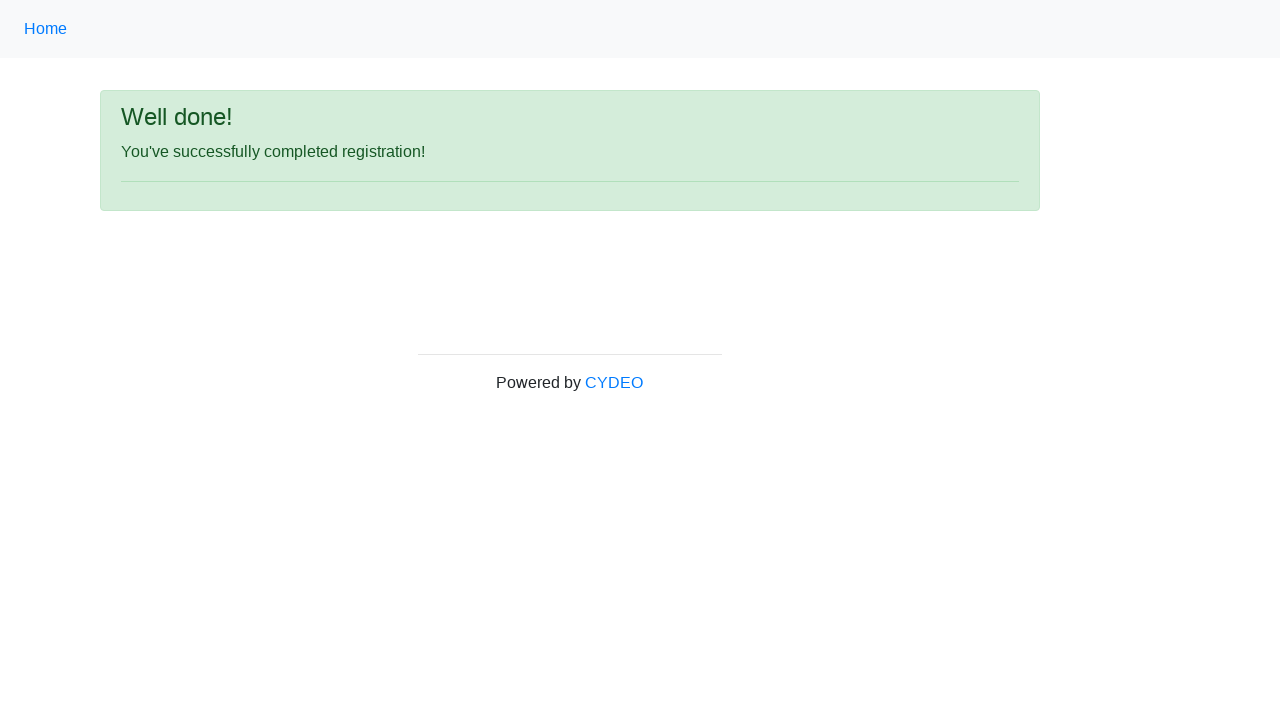

Retrieved success message text: 'Well done!'
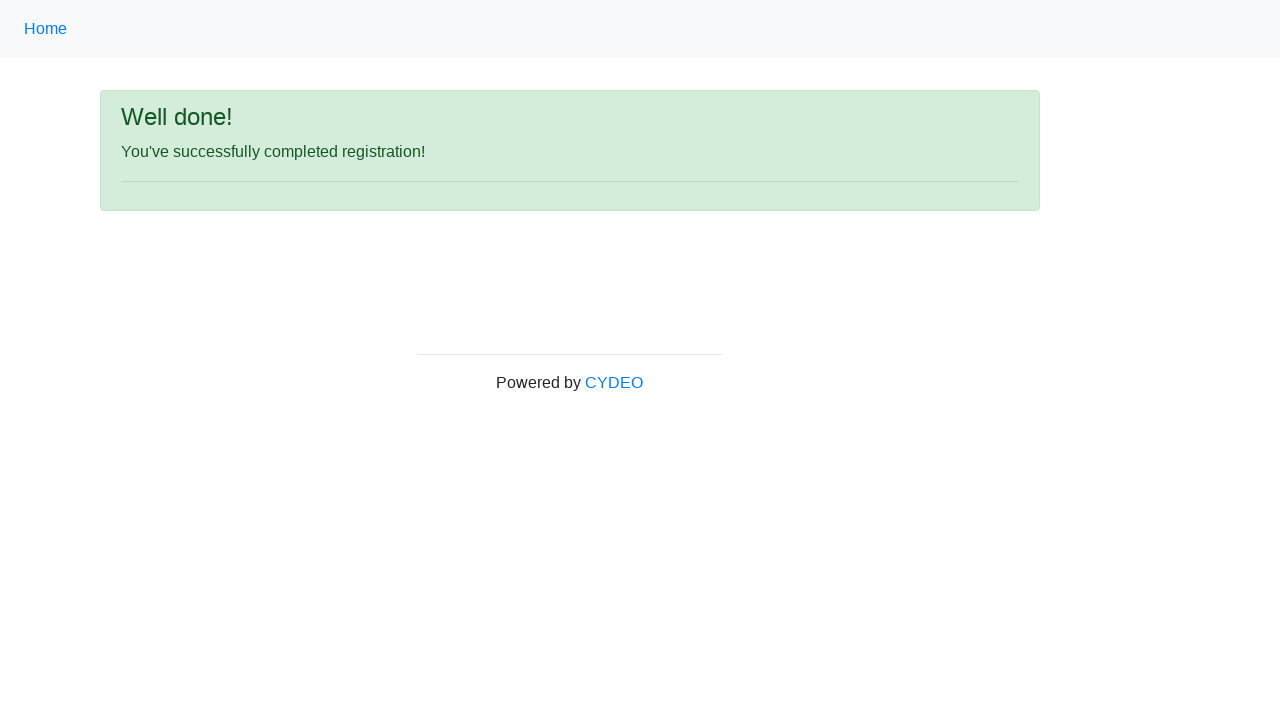

Verified success message matches expected text 'Well done!'
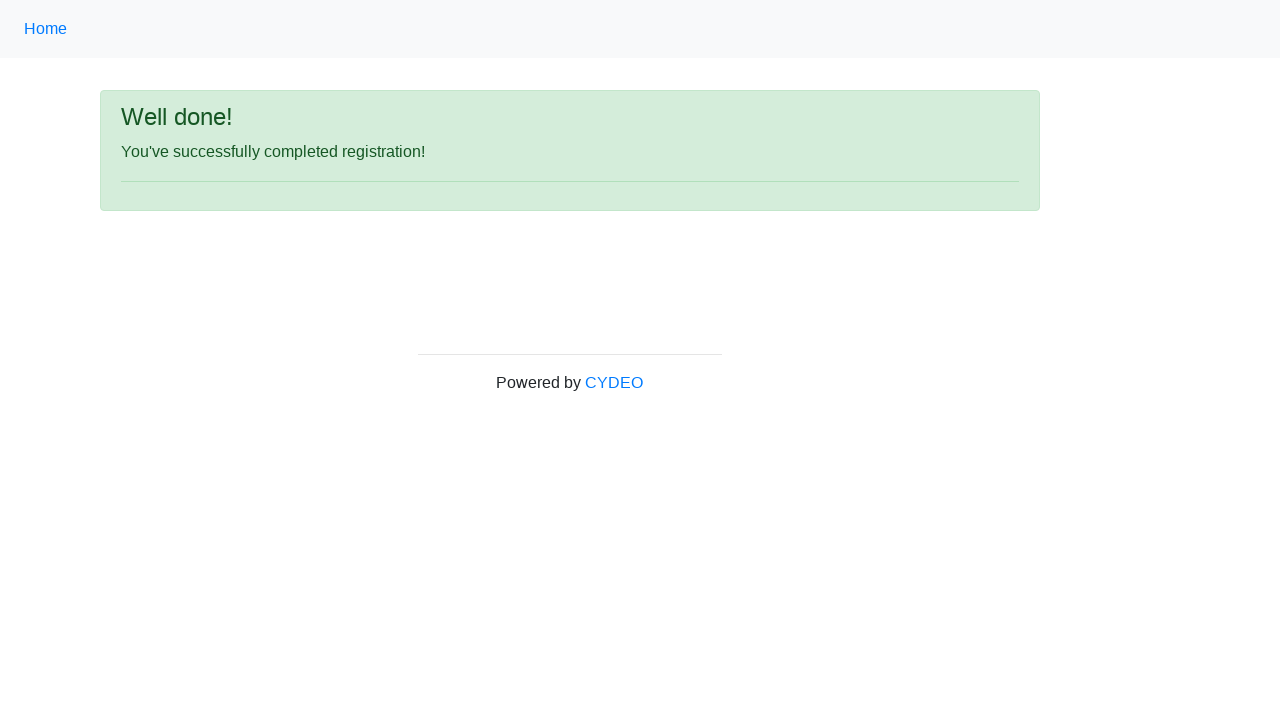

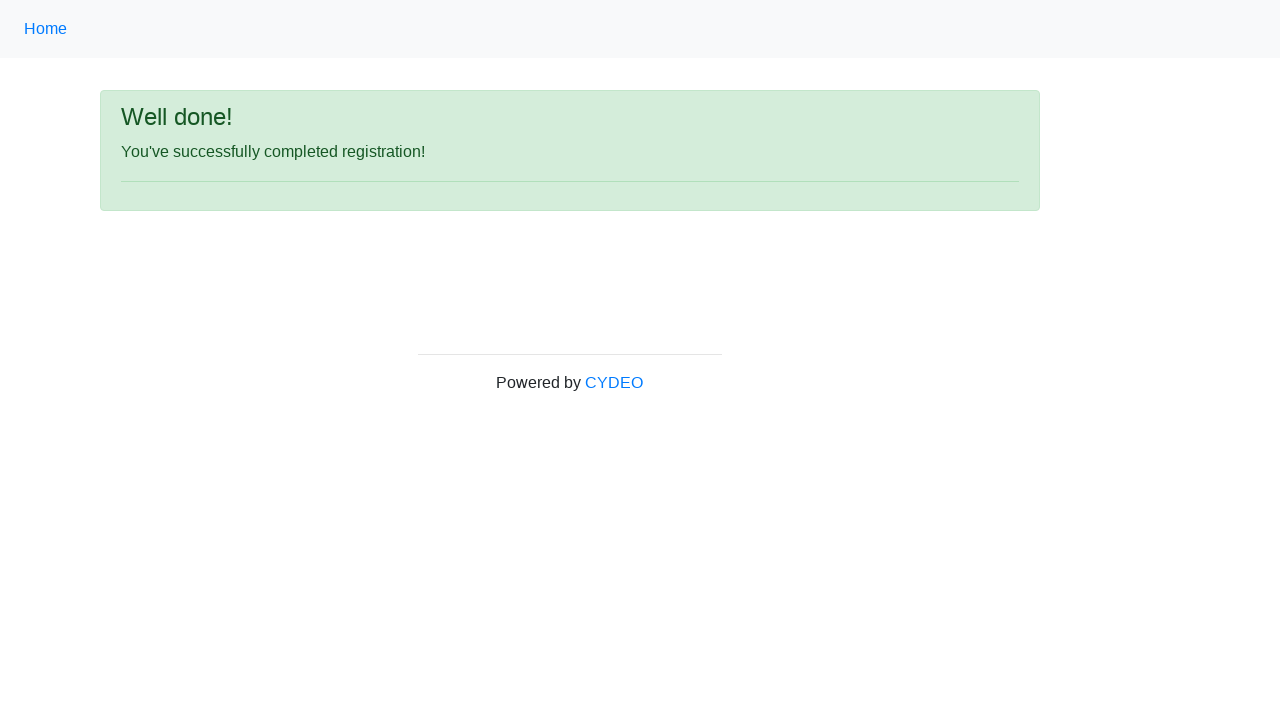